Tests that an unsaved change to an employee's name doesn't persist when navigating away and back to the same employee record

Starting URL: https://devmountain-qa.github.io/employee-manager/1.2_Version/index.html

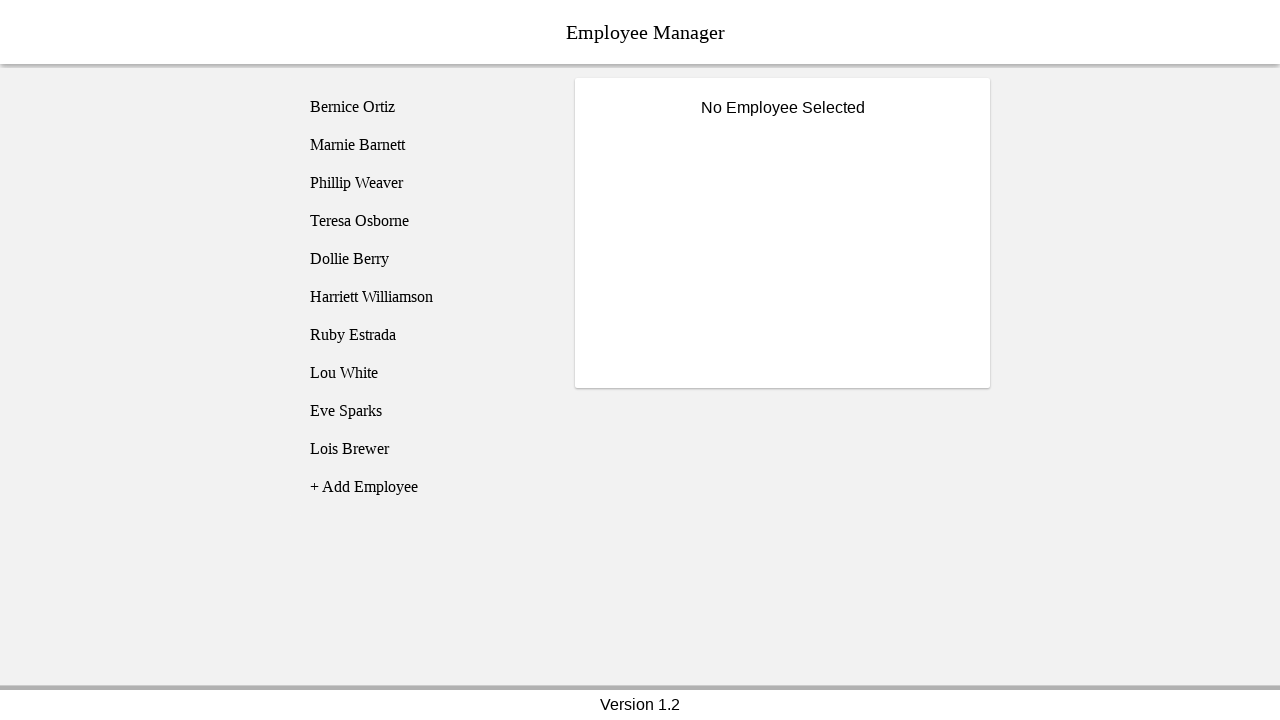

Clicked on Bernice Ortiz employee at (425, 107) on [name='employee1']
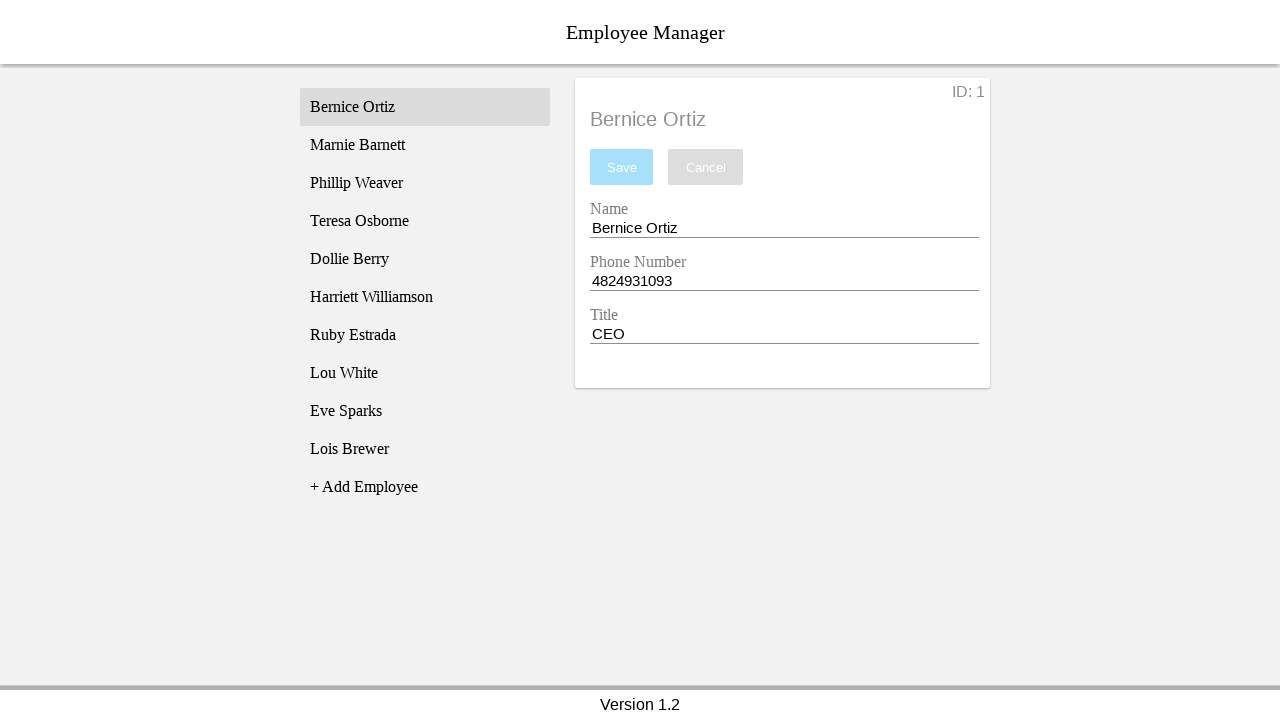

Bernice Ortiz employee became visible
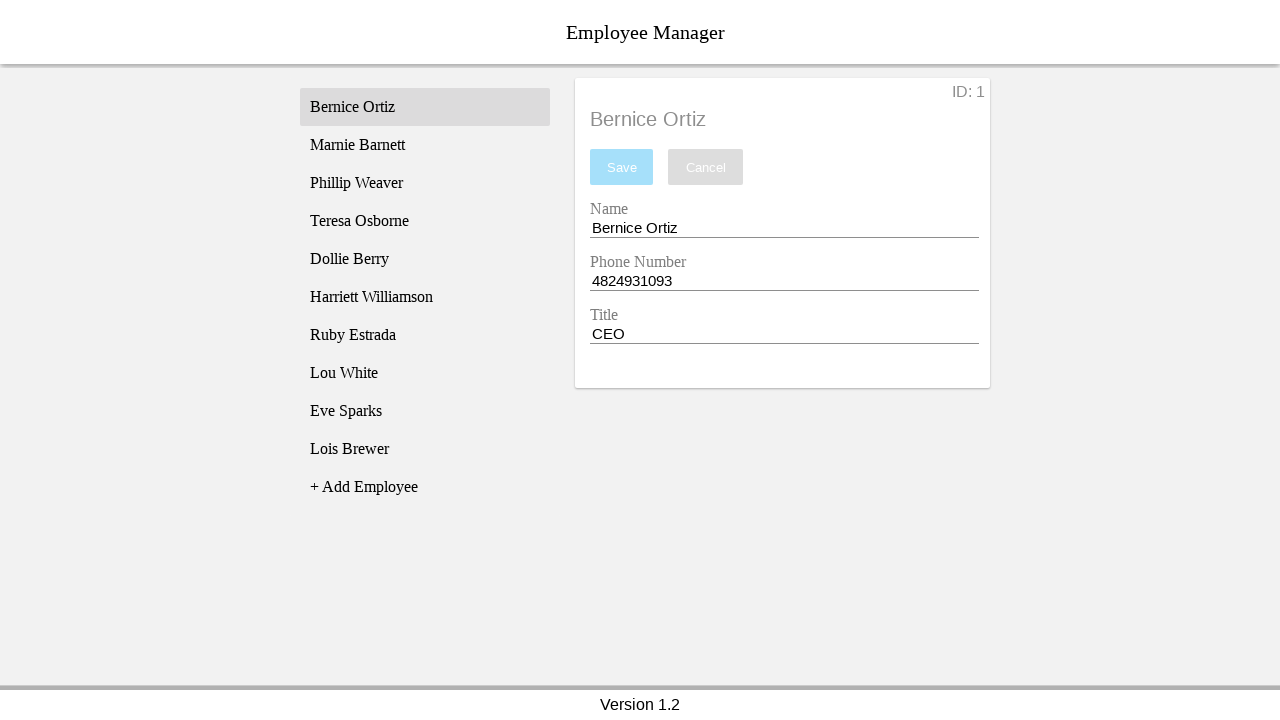

Cleared the name entry field on [name='nameEntry']
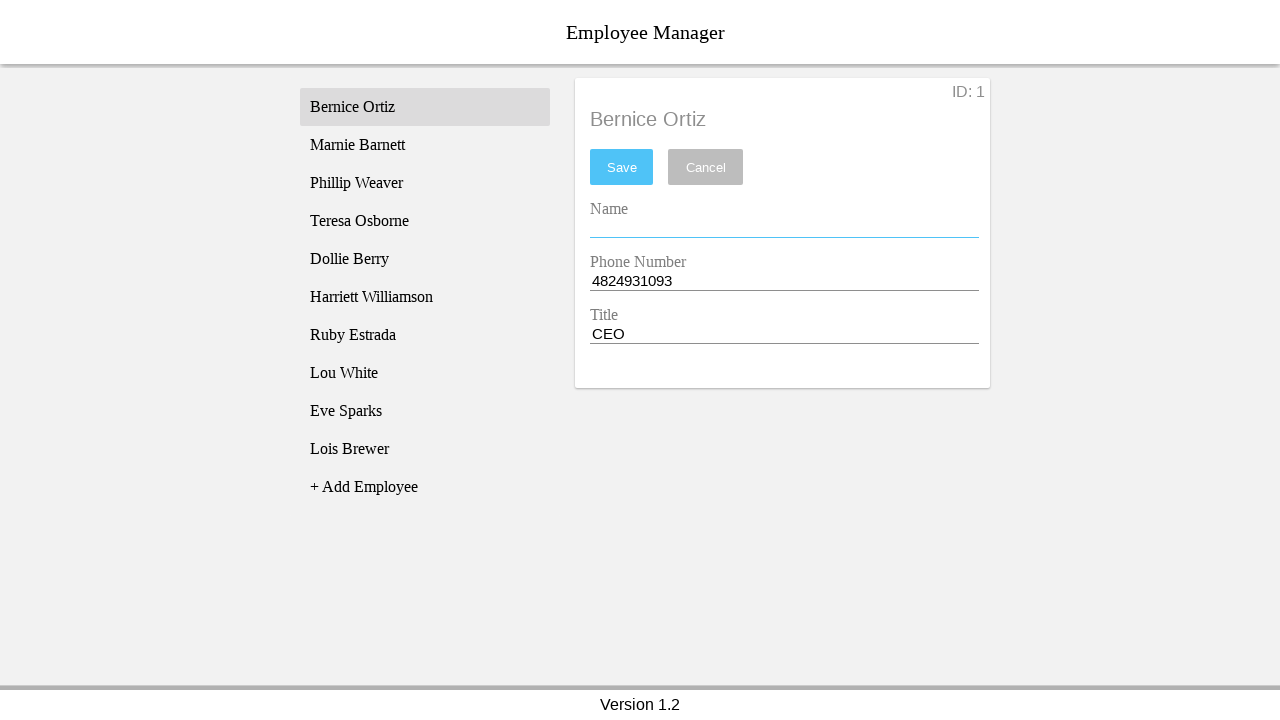

Entered 'Test Name' as unsaved change to Bernice's name on [name='nameEntry']
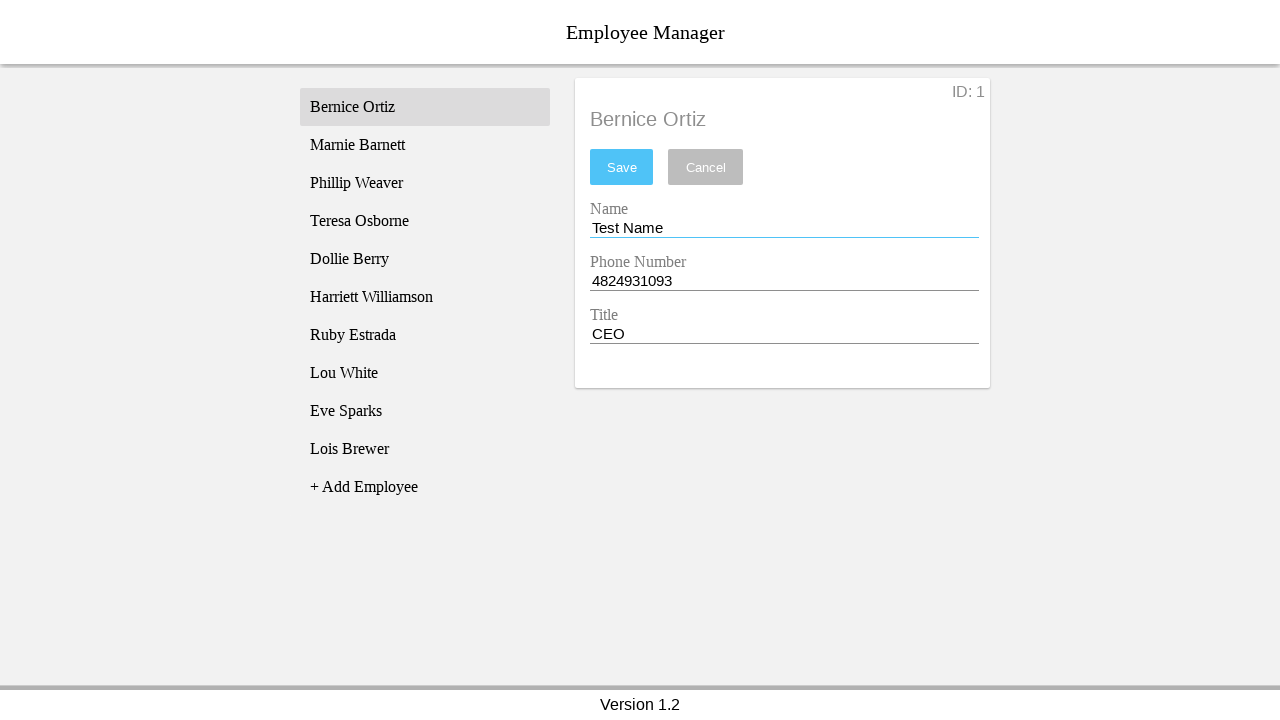

Clicked on Phillip Weaver employee to navigate away at (425, 183) on [name='employee3']
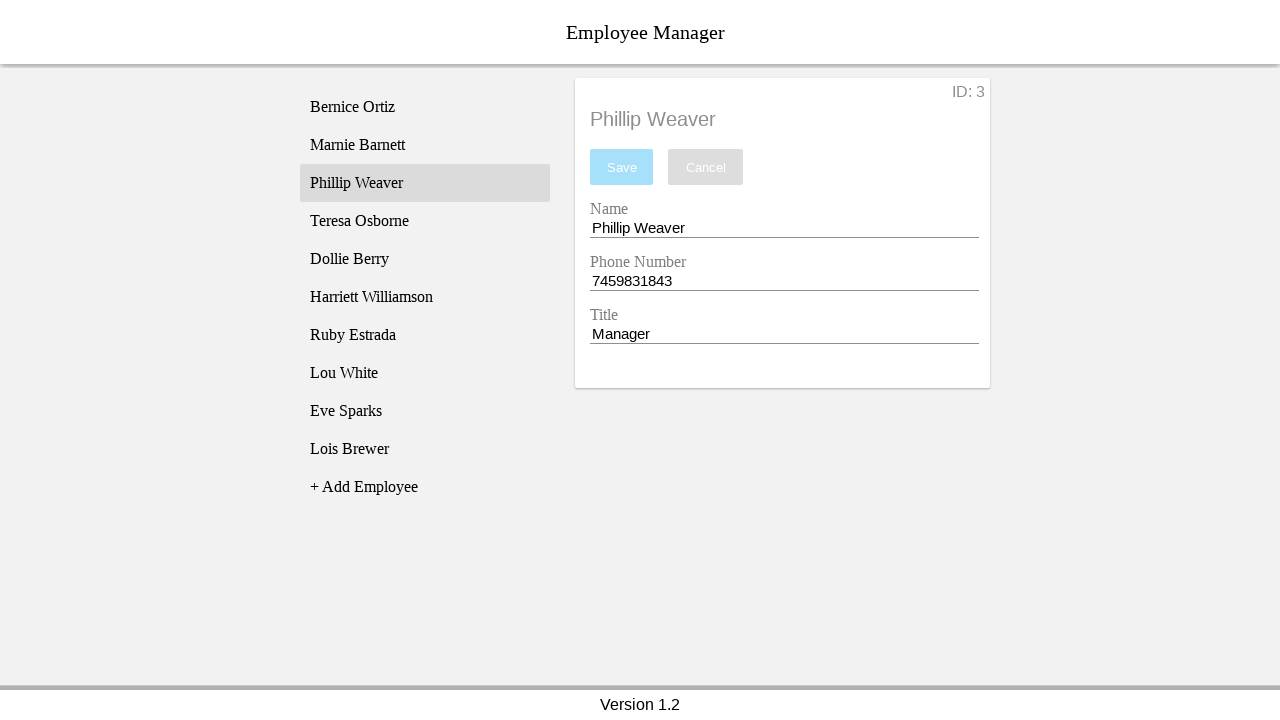

Phillip Weaver's employee record loaded
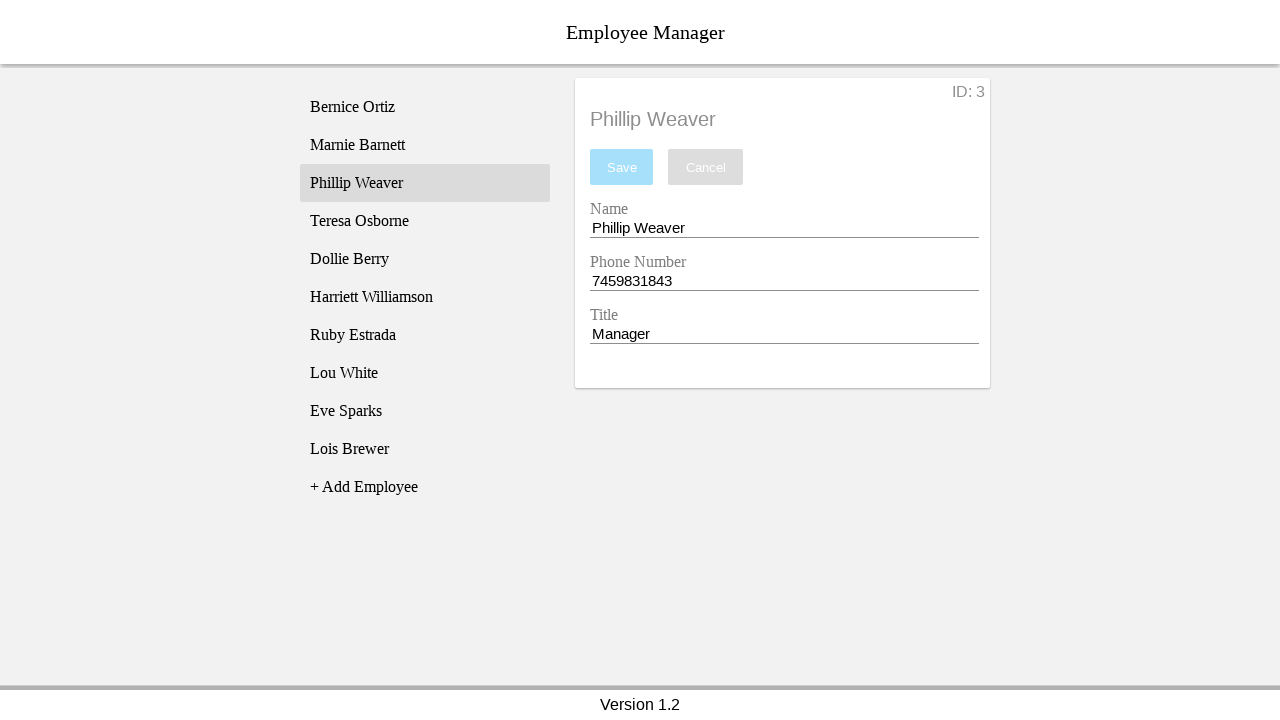

Clicked back on Bernice Ortiz employee record at (425, 107) on [name='employee1']
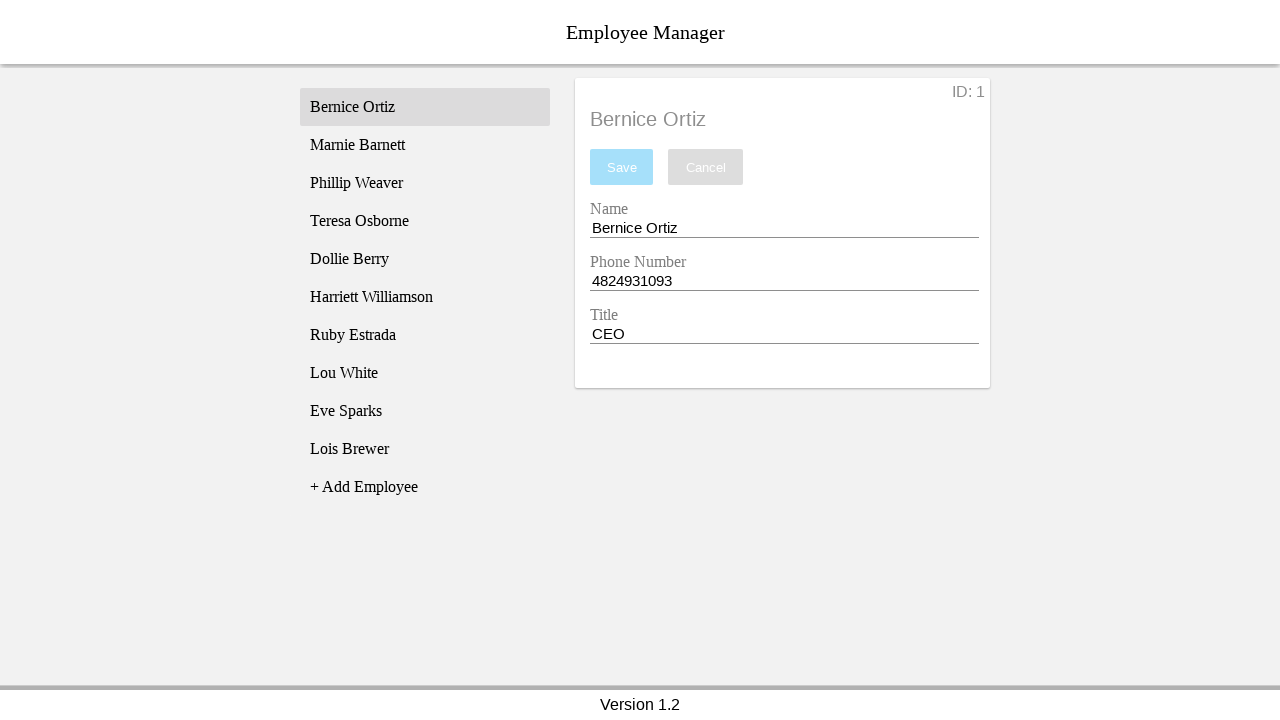

Bernice Ortiz's employee record reloaded
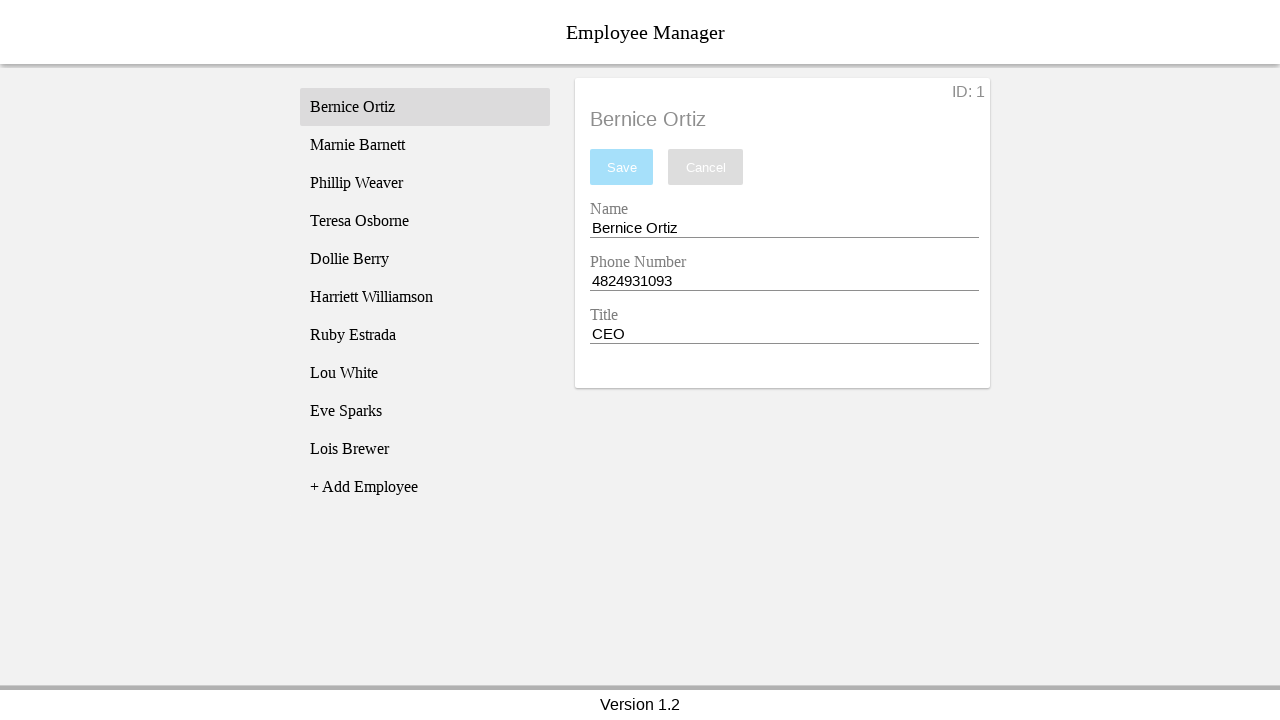

Verified that unsaved name change did not persist - name reverted to 'Bernice Ortiz'
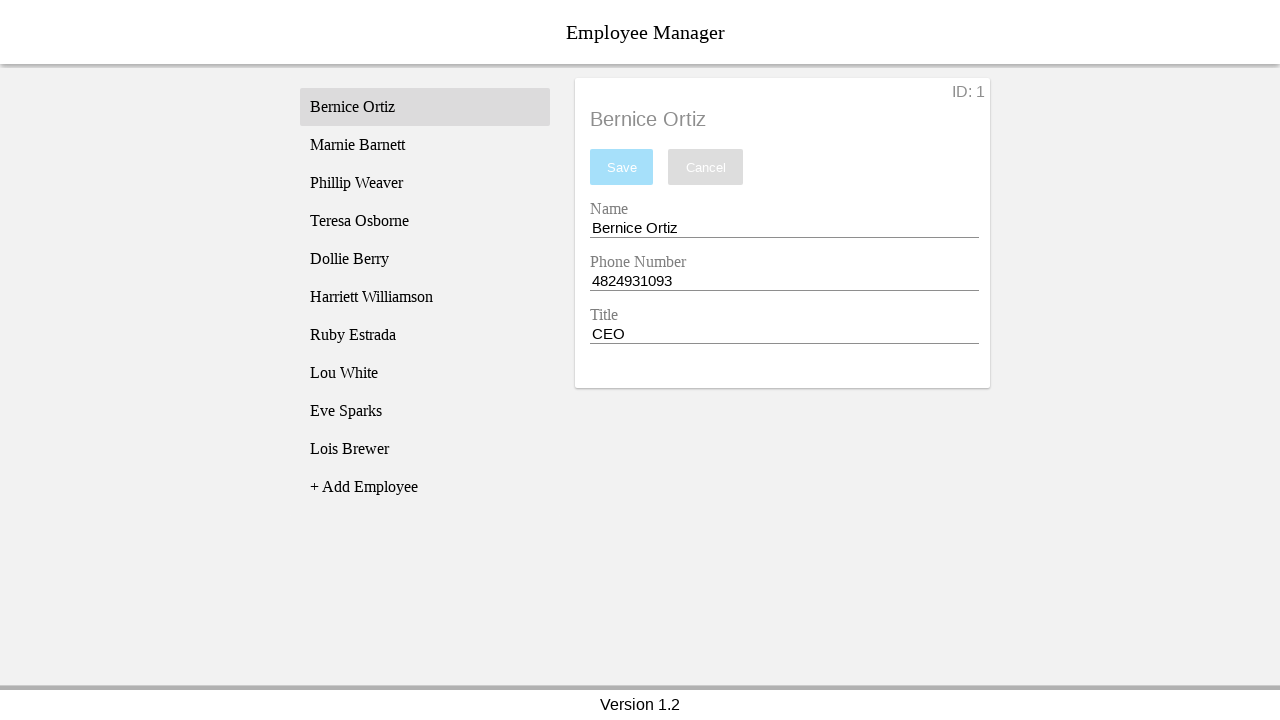

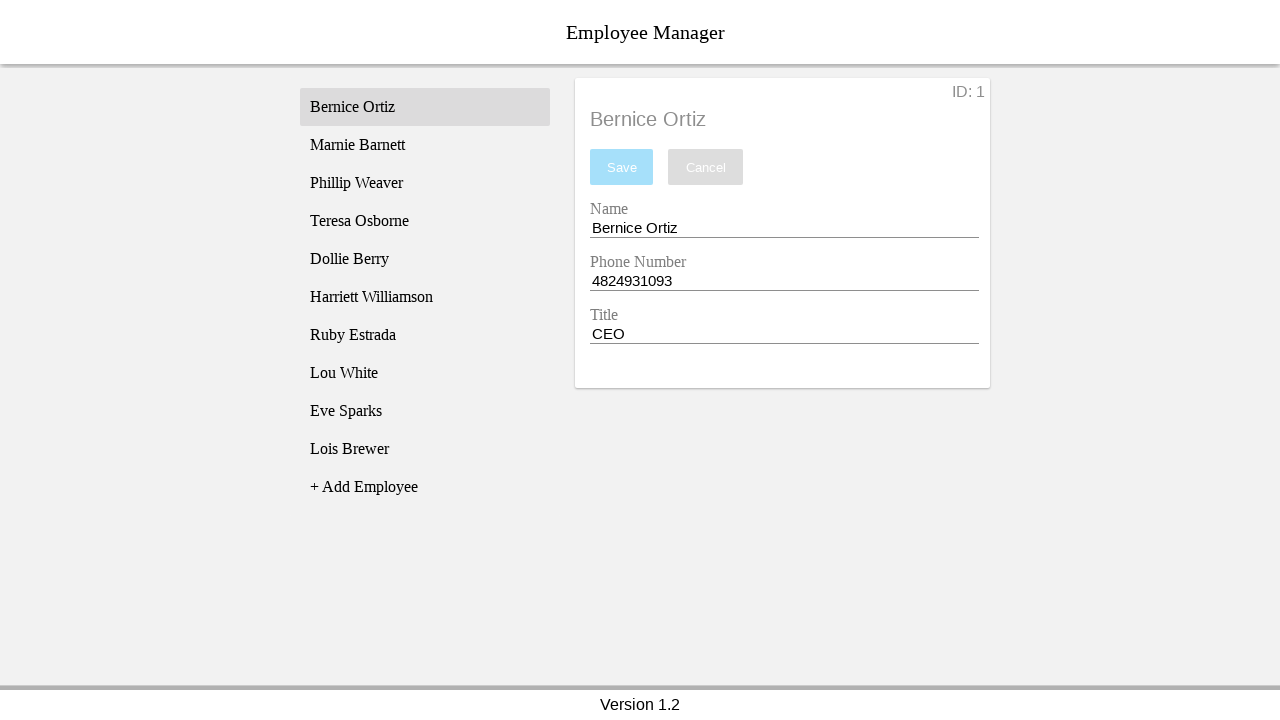